Tests hover functionality on a jQuery tooltip demo by hovering over an age input field and verifying the tooltip text appears

Starting URL: https://automationfc.github.io/jquery-tooltip/

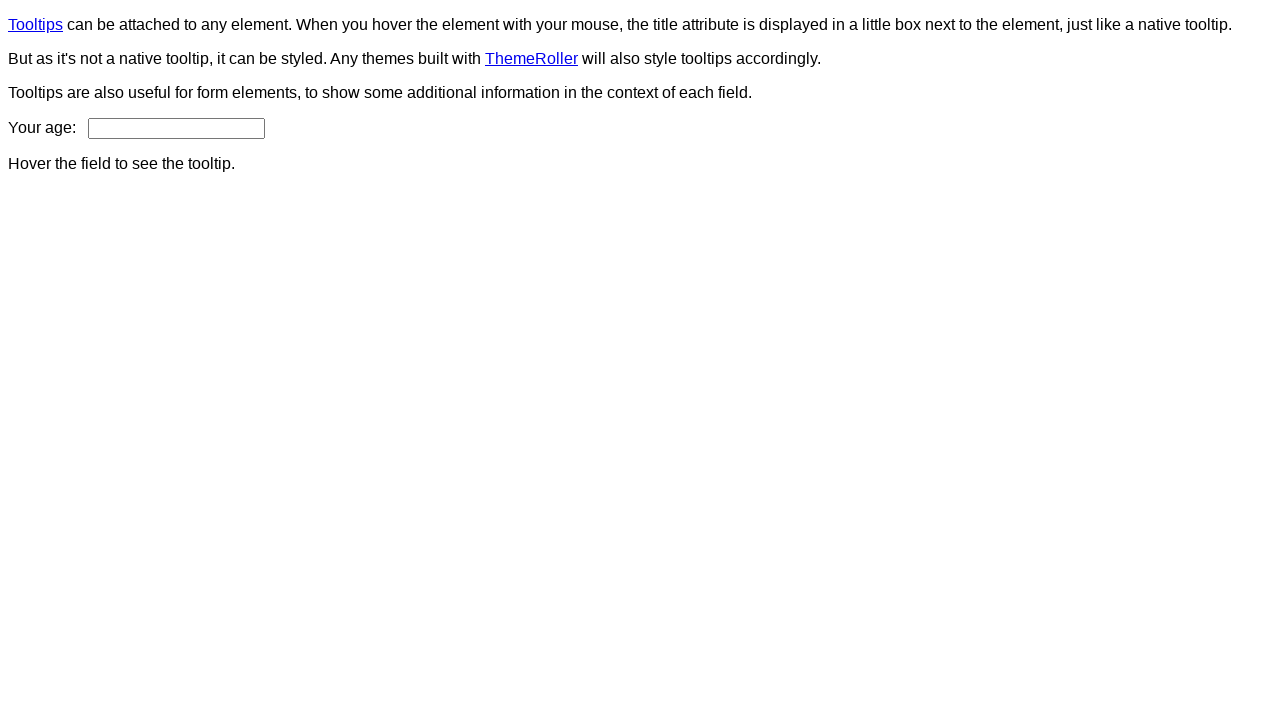

Hovered over age input field to trigger tooltip at (176, 128) on input#age
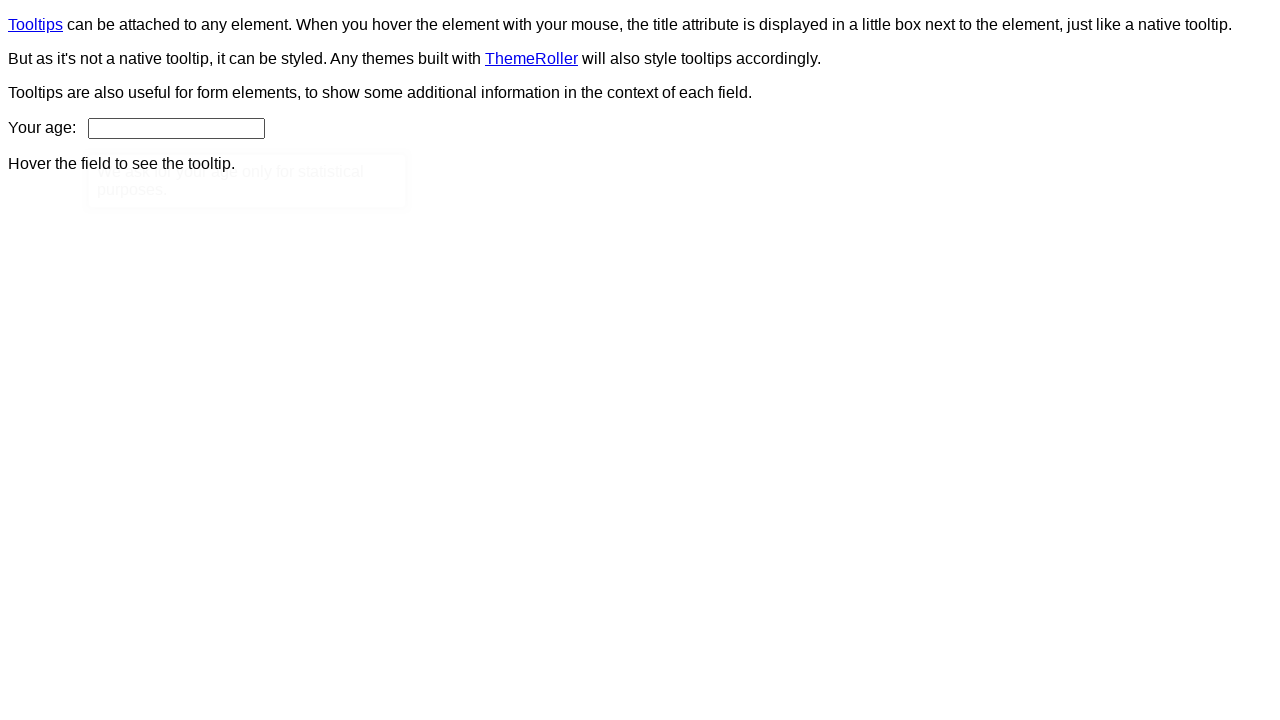

Tooltip appeared and is now visible
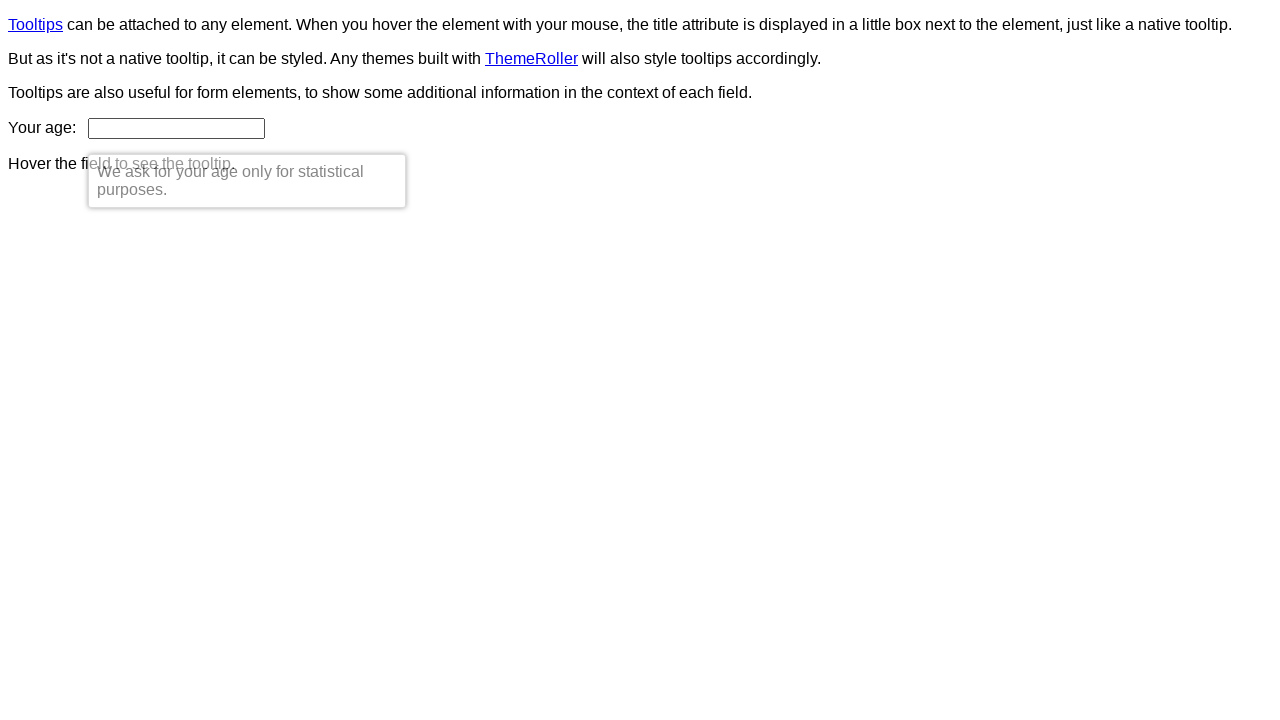

Verified tooltip text matches expected content: 'We ask for your age only for statistical purposes.'
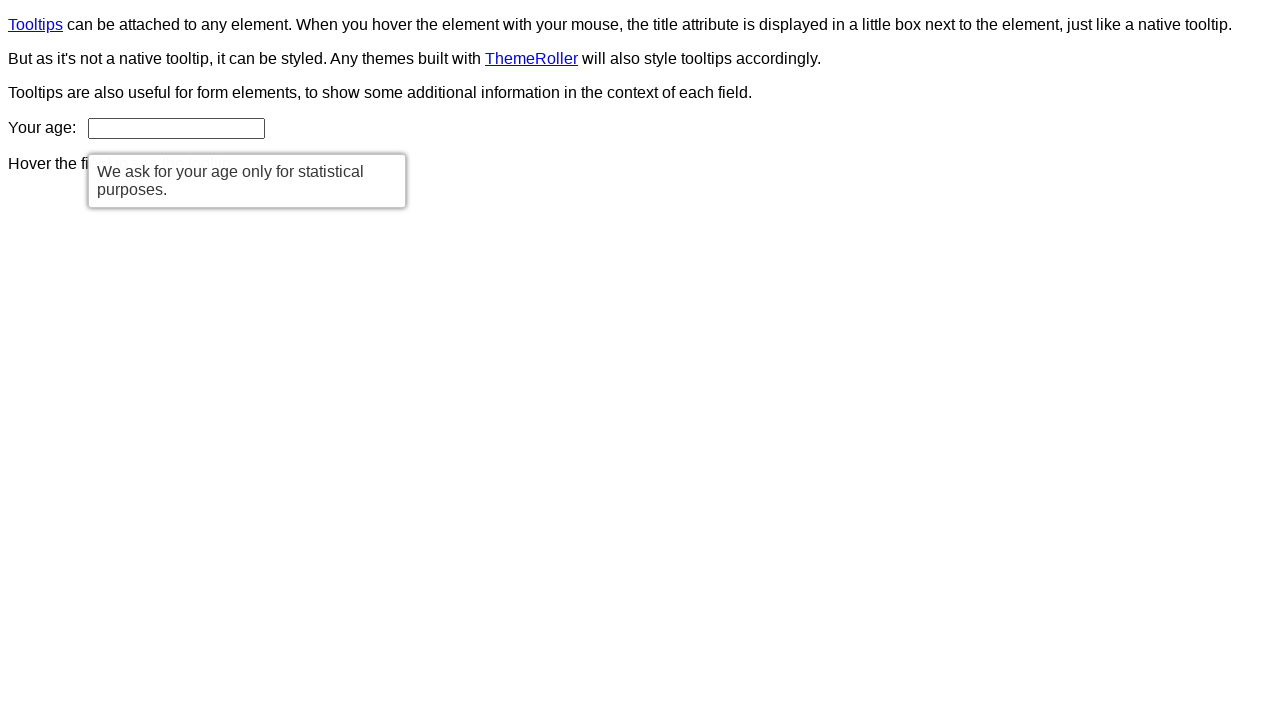

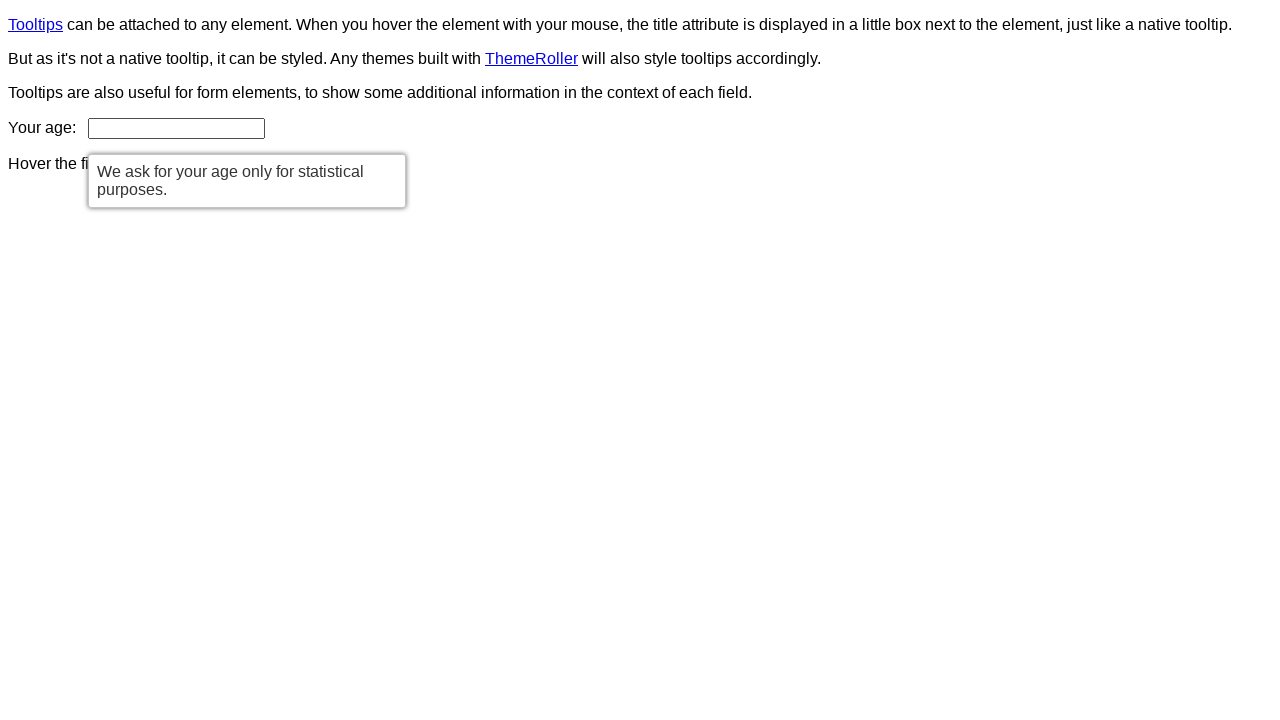